Tests dynamic elements on a page by navigating to the Disappearing Elements section and refreshing until all menu items appear

Starting URL: https://the-internet.herokuapp.com/

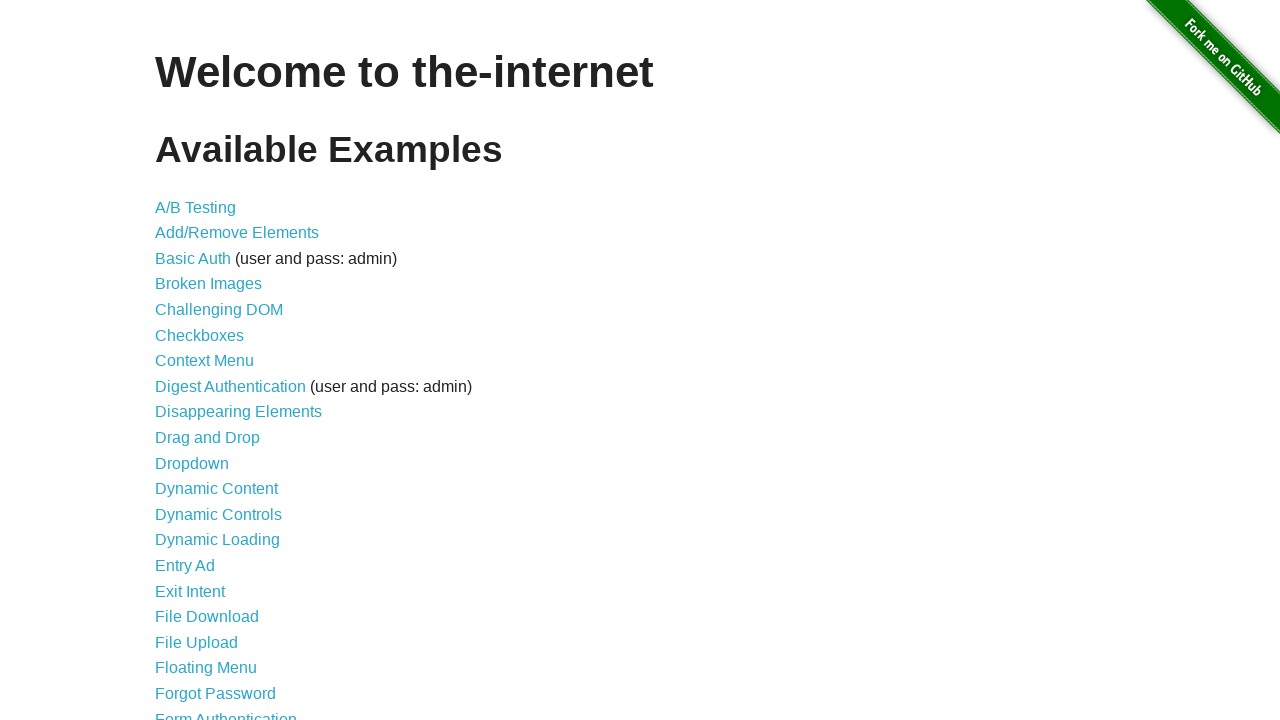

Clicked on 'Disappearing Elements' link at (238, 412) on text="Disappearing Elements"
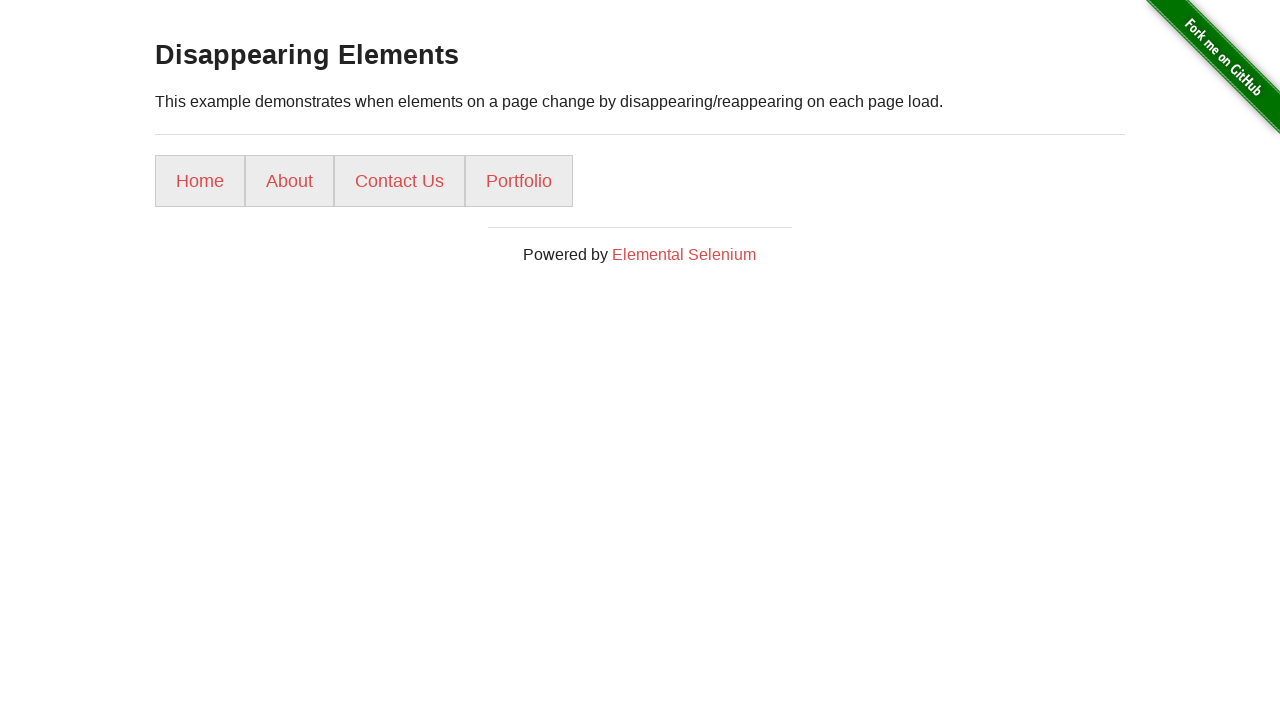

Waited for menu items to load on Disappearing Elements page
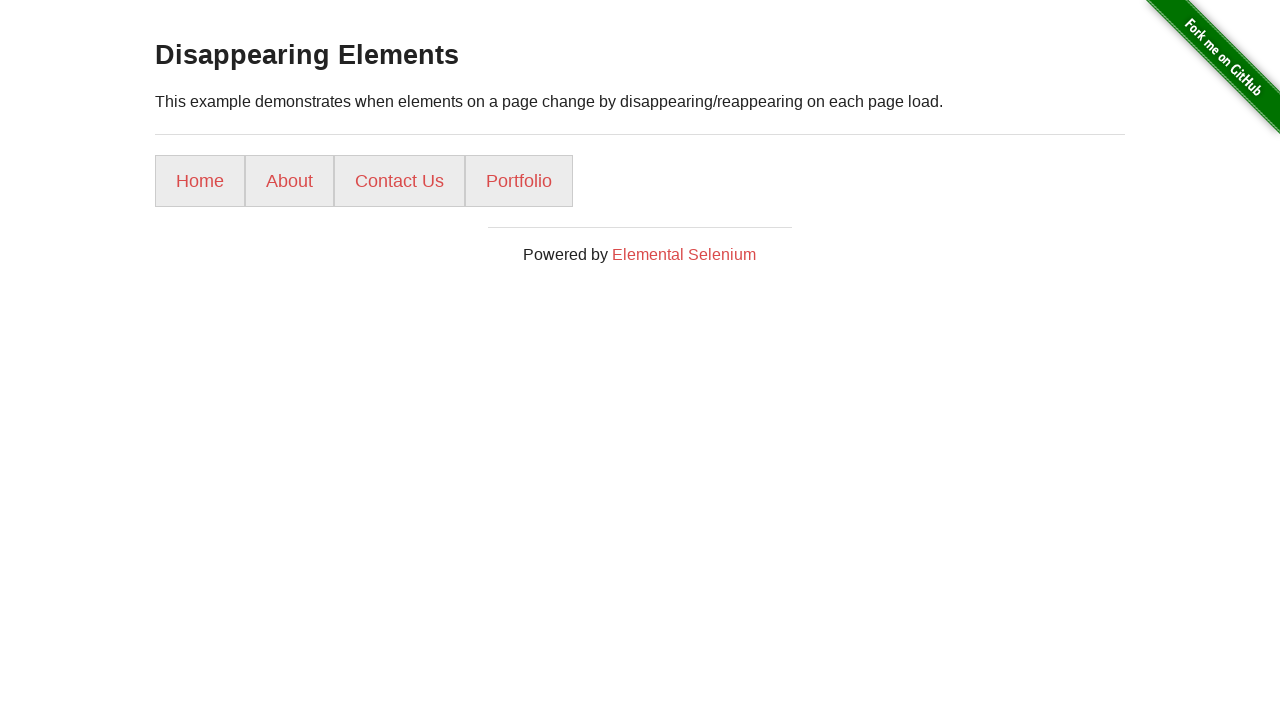

Located 4 menu items (target: 5)
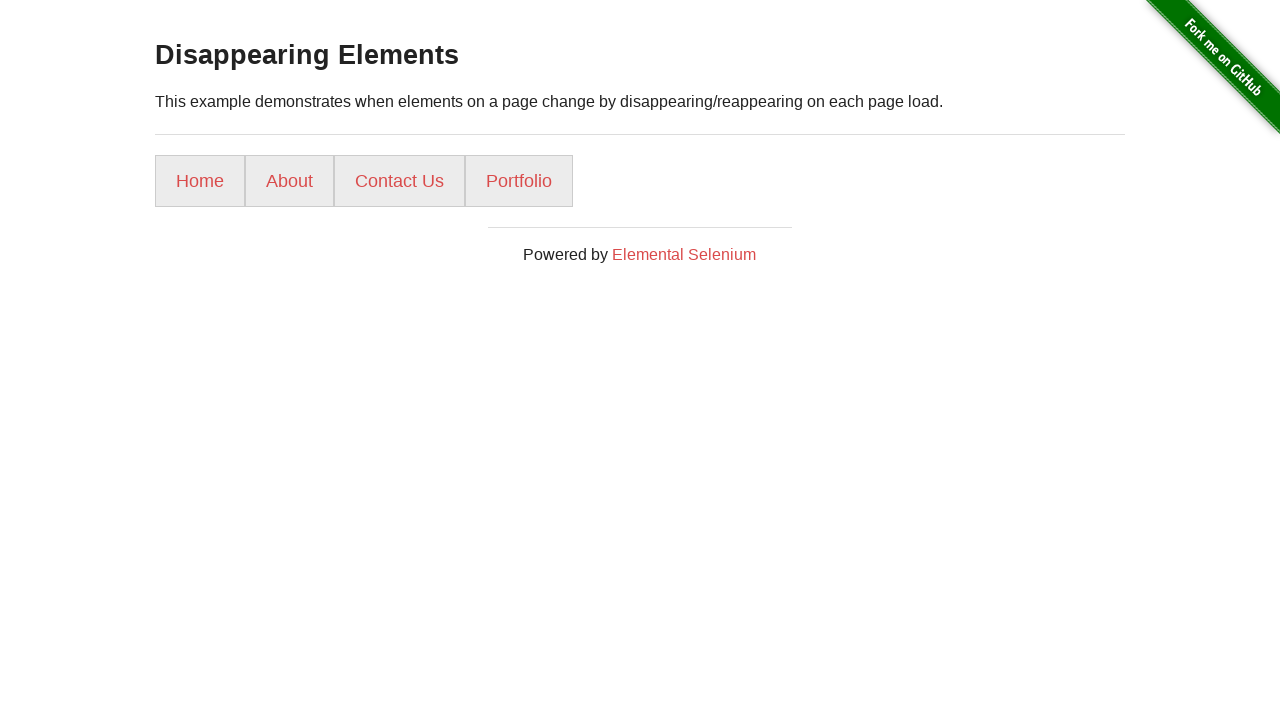

Reloaded page to refresh menu items
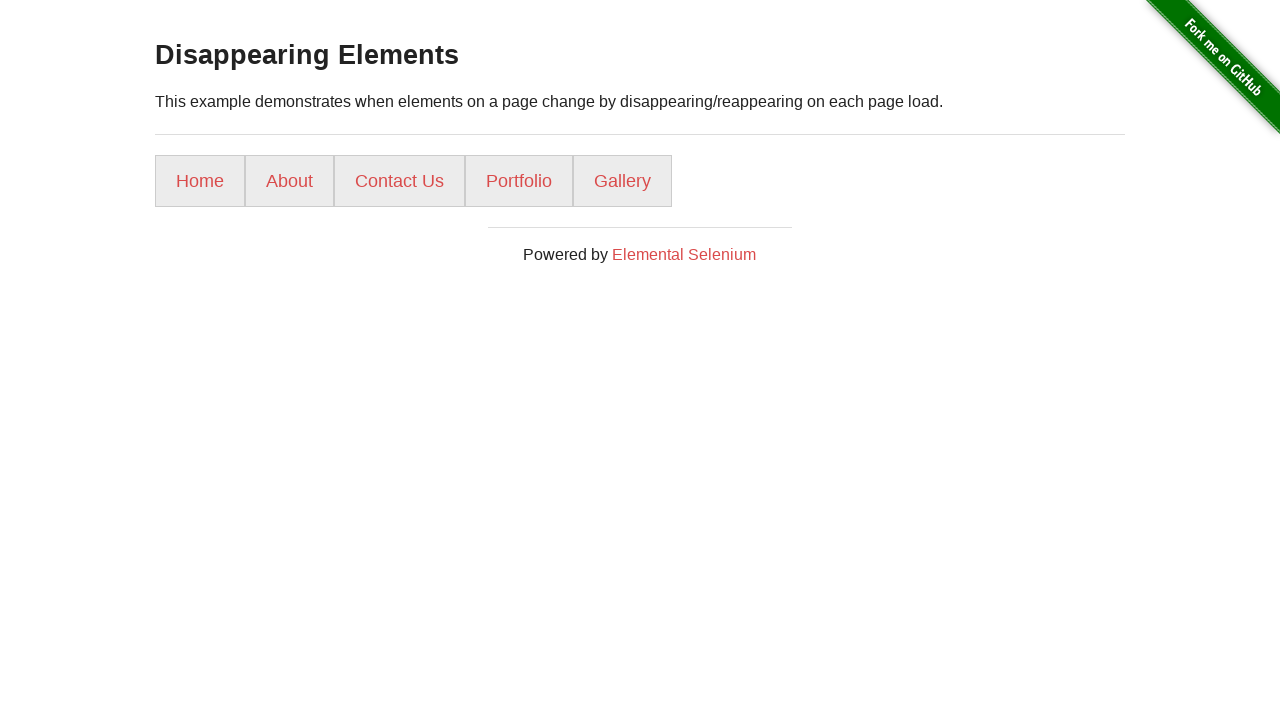

Waited for menu items to load after page reload
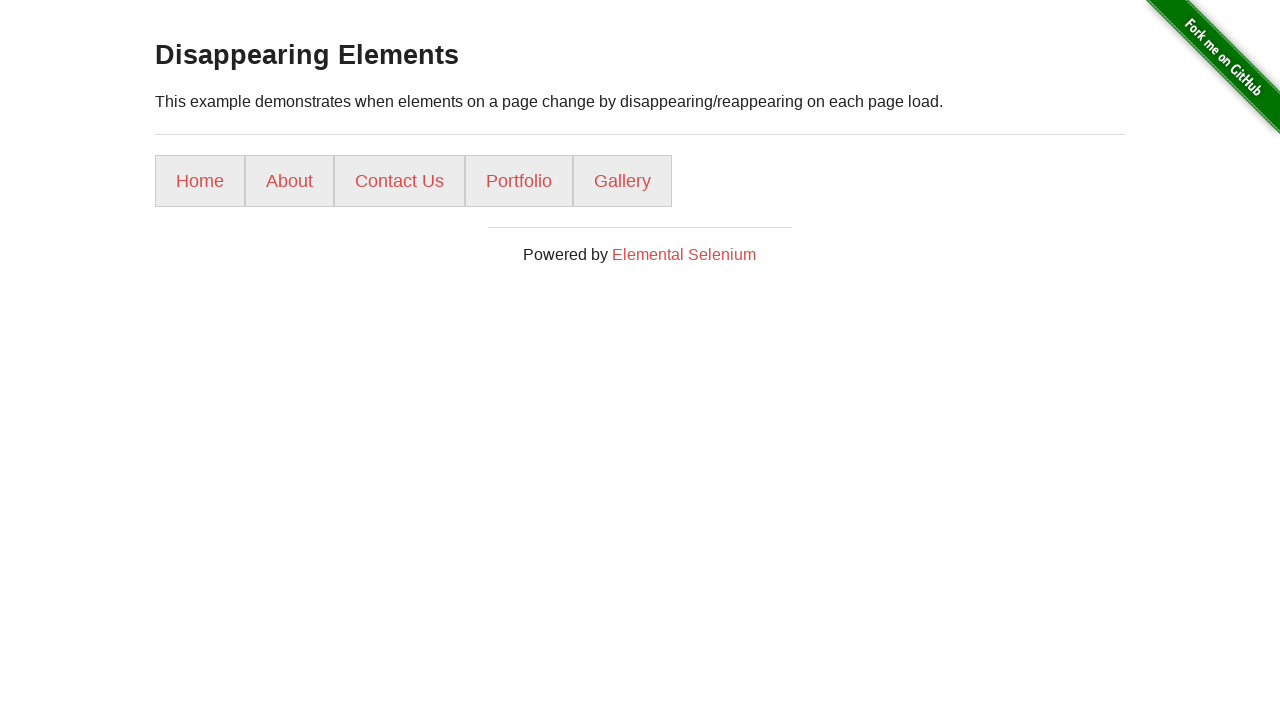

Located 5 menu items (target: 5)
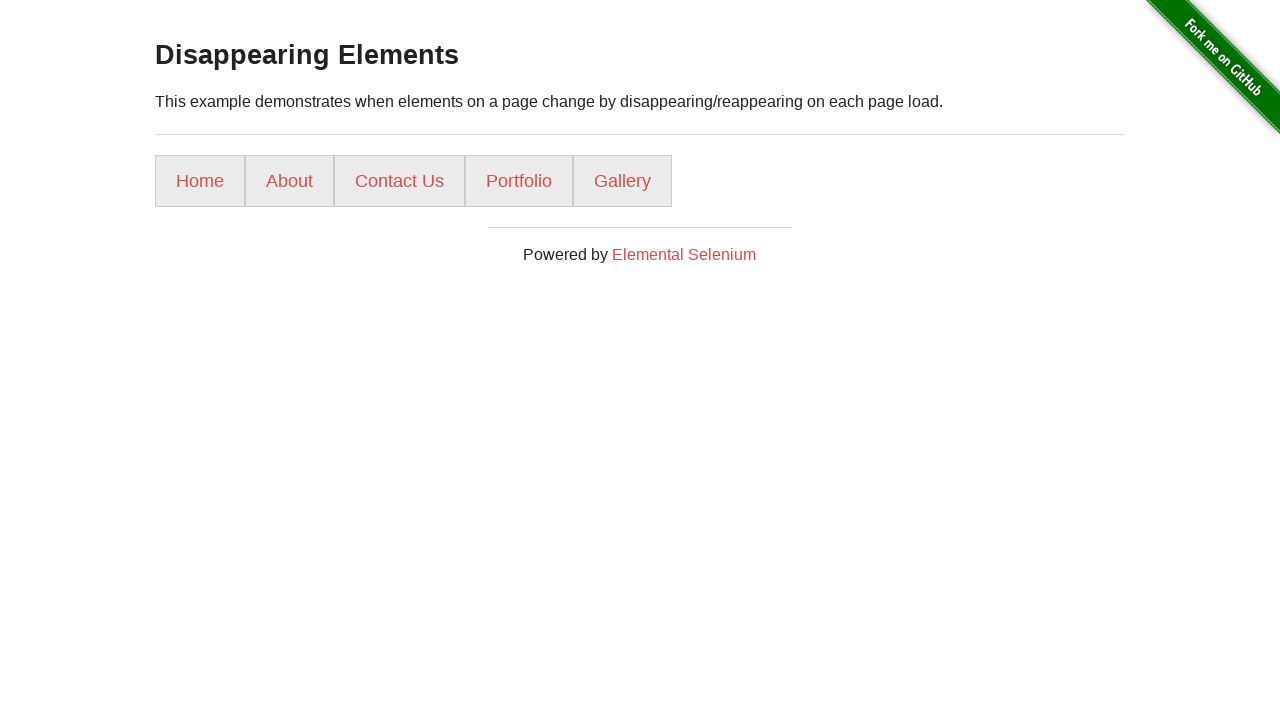

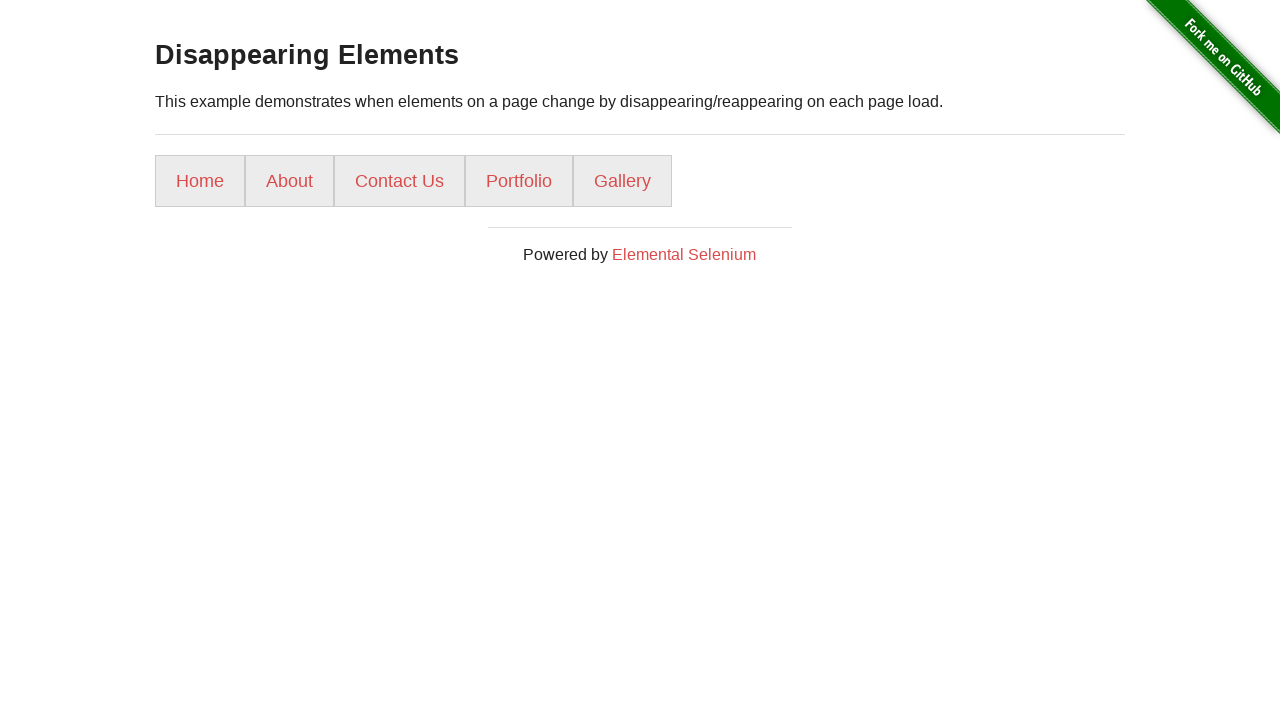